Navigates to the Brazilian National System Operator (ONS) data portal and clicks through to access the transmission line data resource page, then locates the download link for the Excel file.

Starting URL: https://dados.ons.org.br/dataset/linha-transmissao

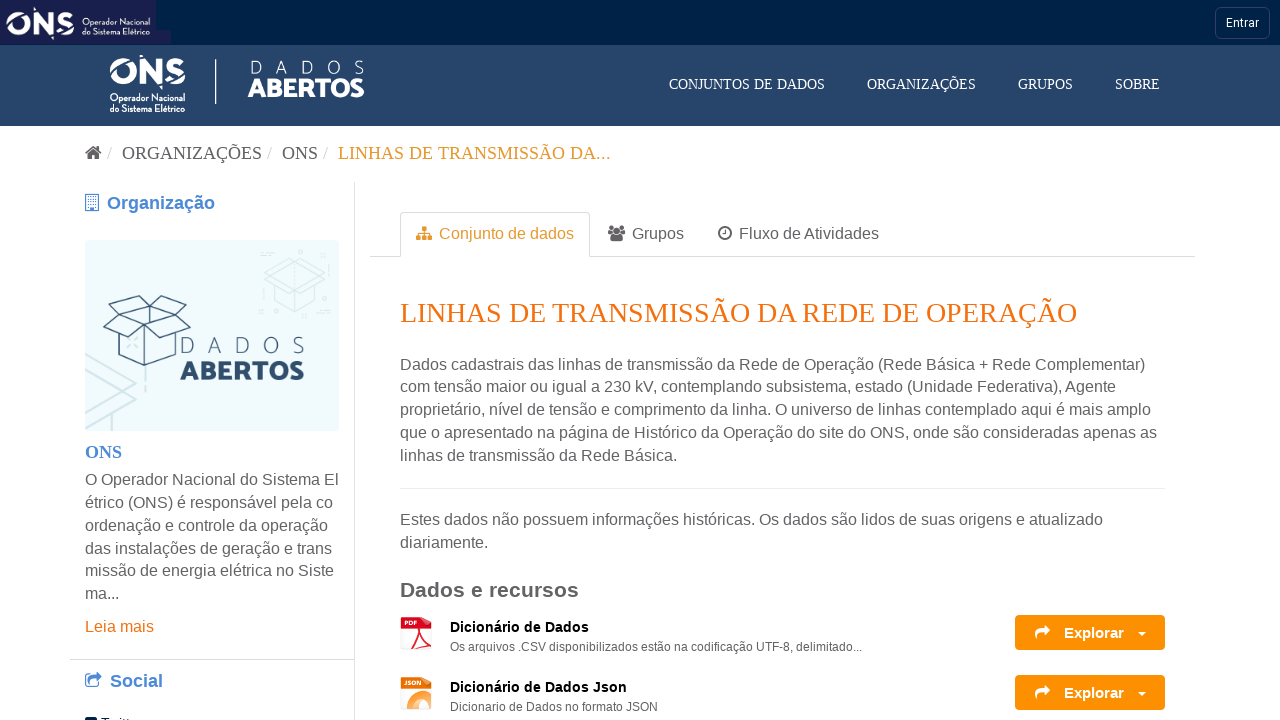

Clicked on the third resource item to access transmission line data file page at (517, 361) on xpath=//*[@id='dataset-resources']/ul/li[3]/a
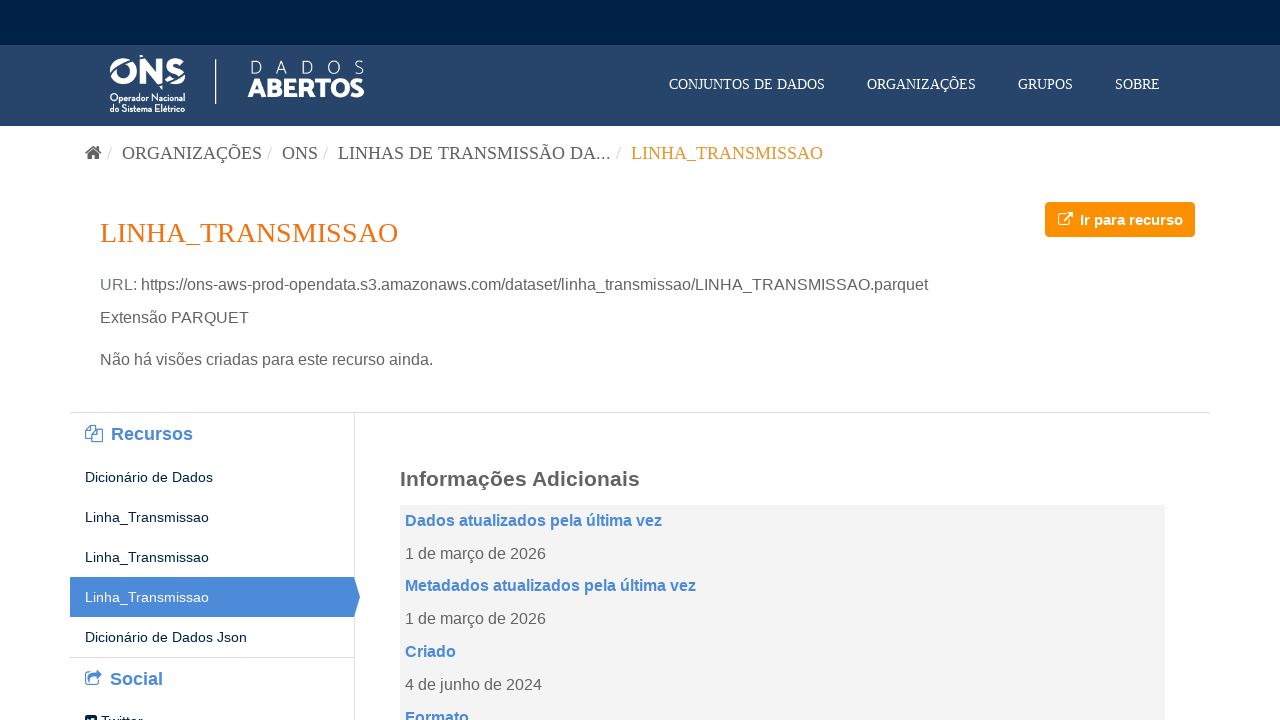

Download link selector became visible
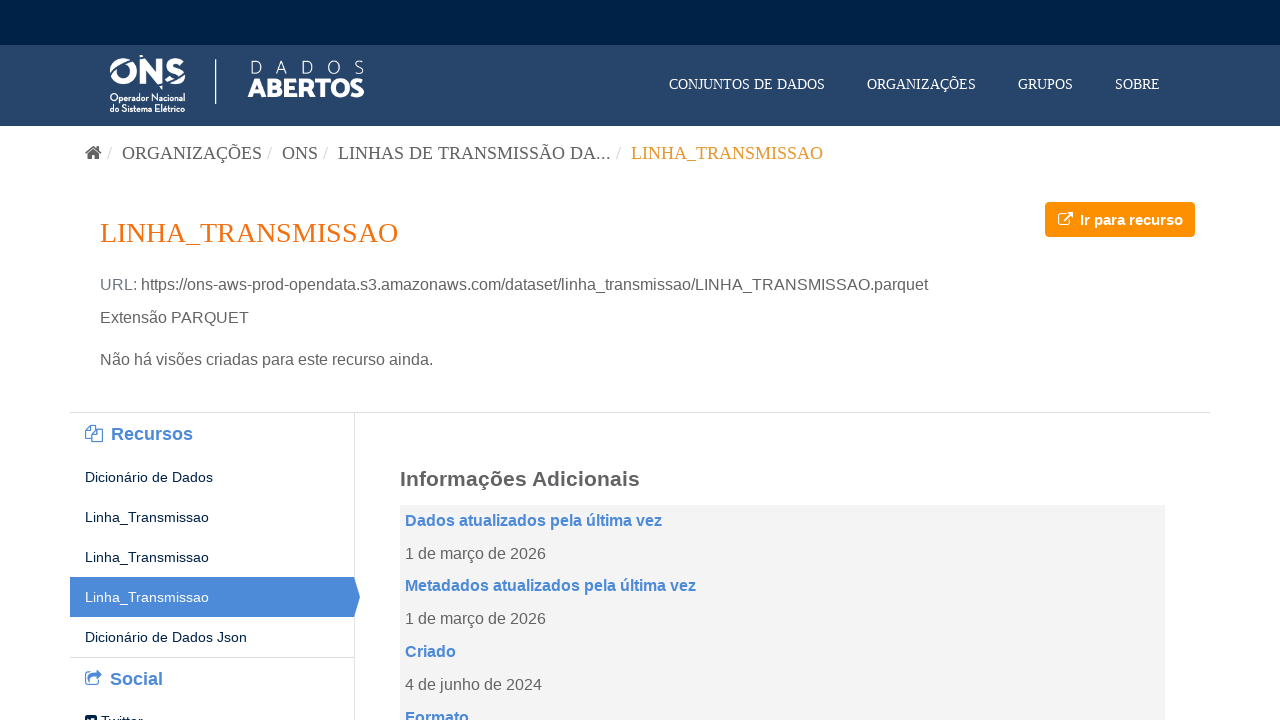

Verified that the Excel file download link is present and visible
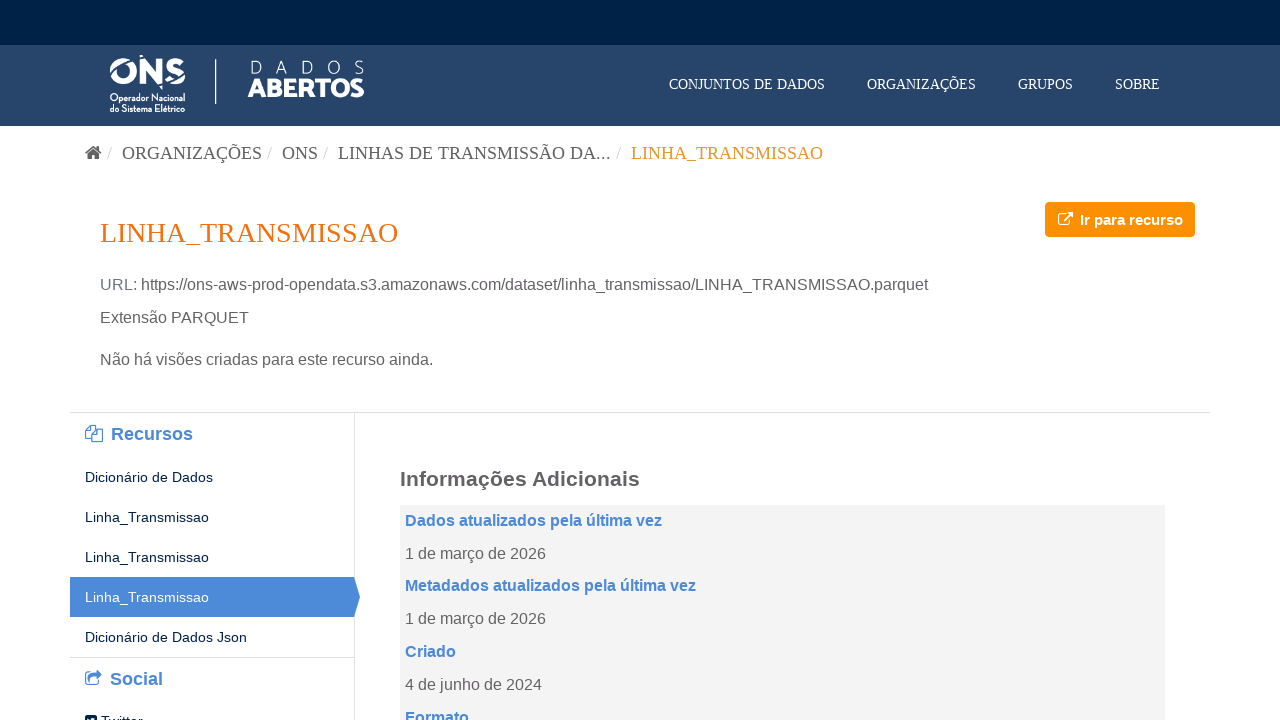

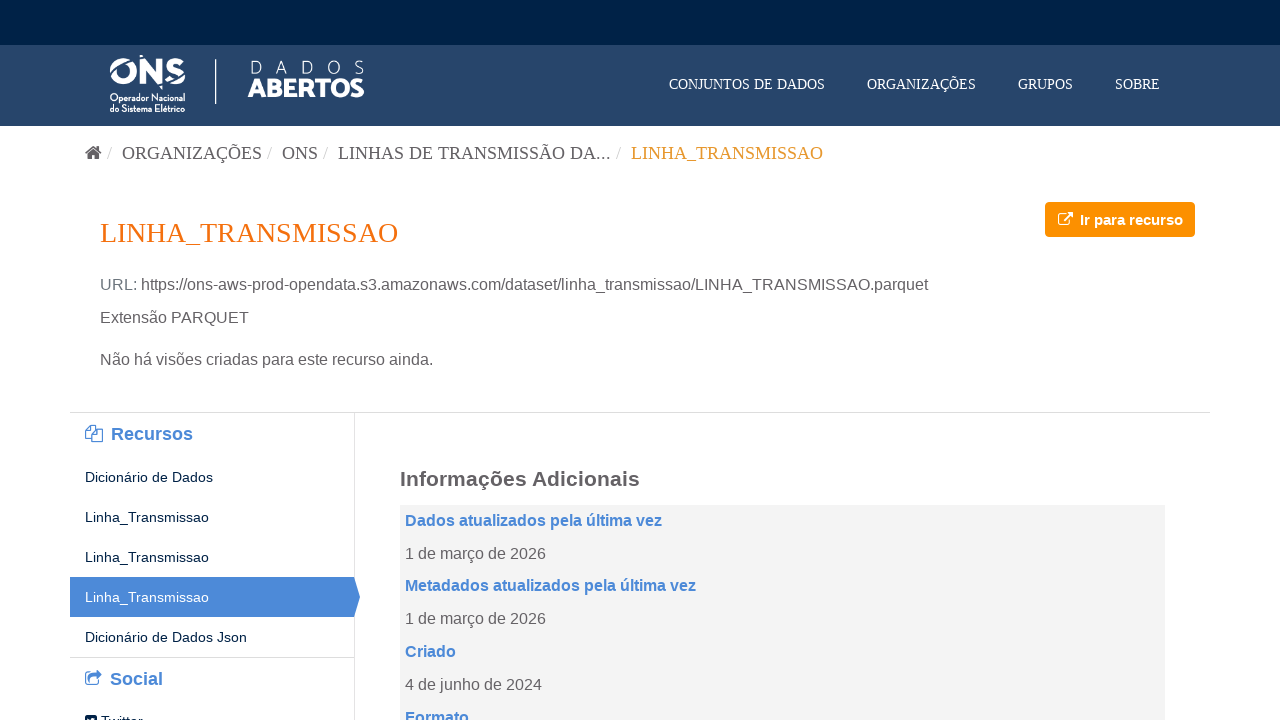